Tests flight booking form by selecting origin and destination cities, setting passenger count, selecting trip type, choosing a discount option, selecting currency, and submitting the search

Starting URL: https://rahulshettyacademy.com/dropdownsPractise/

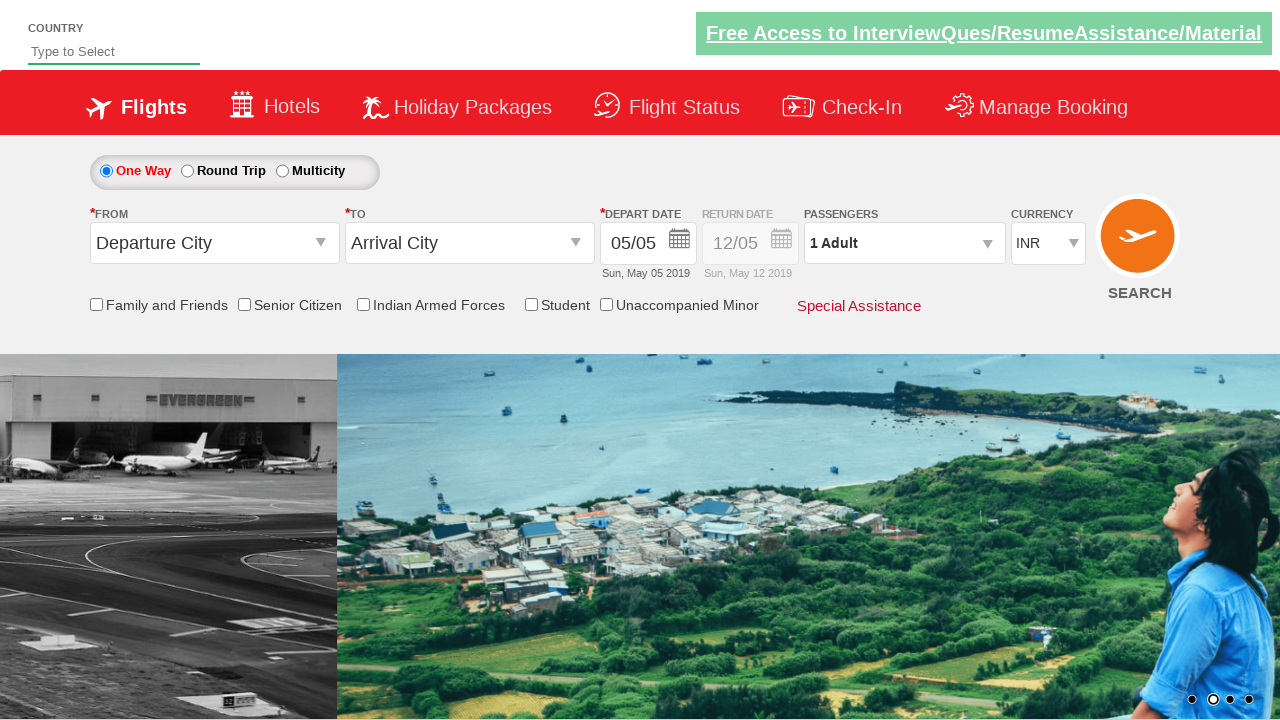

Clicked origin station dropdown at (214, 243) on #ctl00_mainContent_ddl_originStation1_CTXT
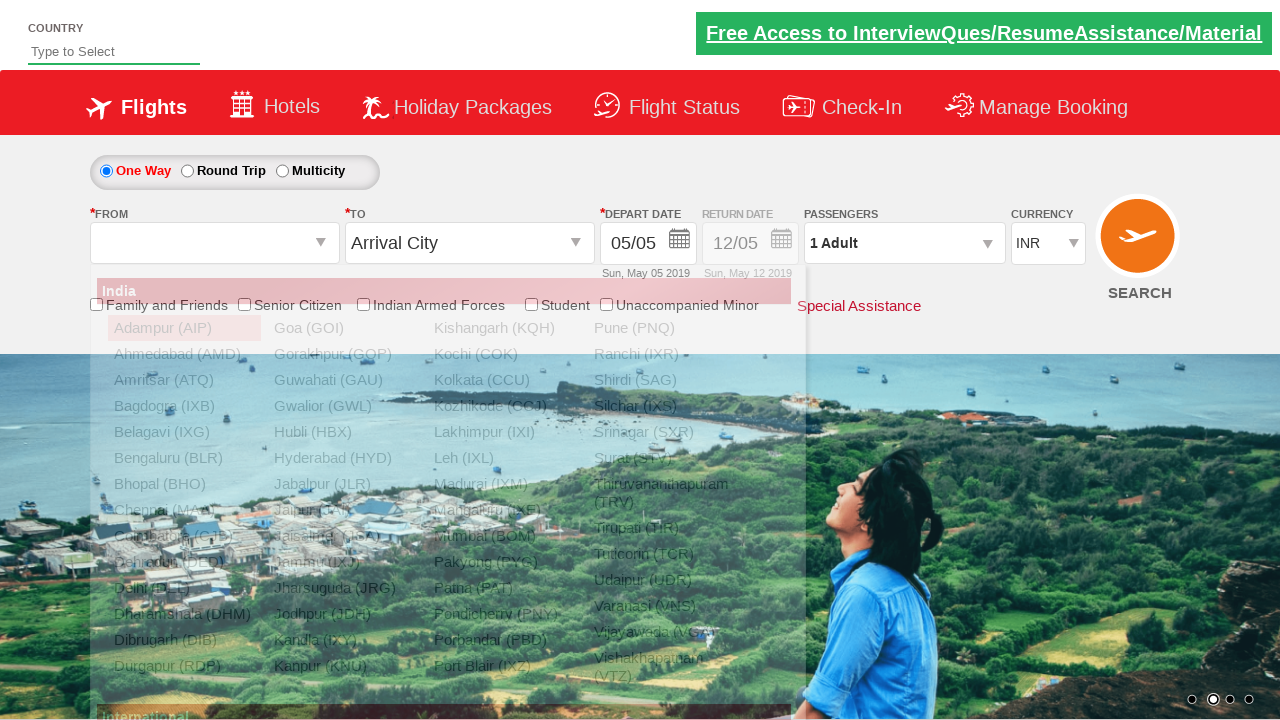

Selected BLR (Bangalore) as origin city at (184, 458) on a[value='BLR']
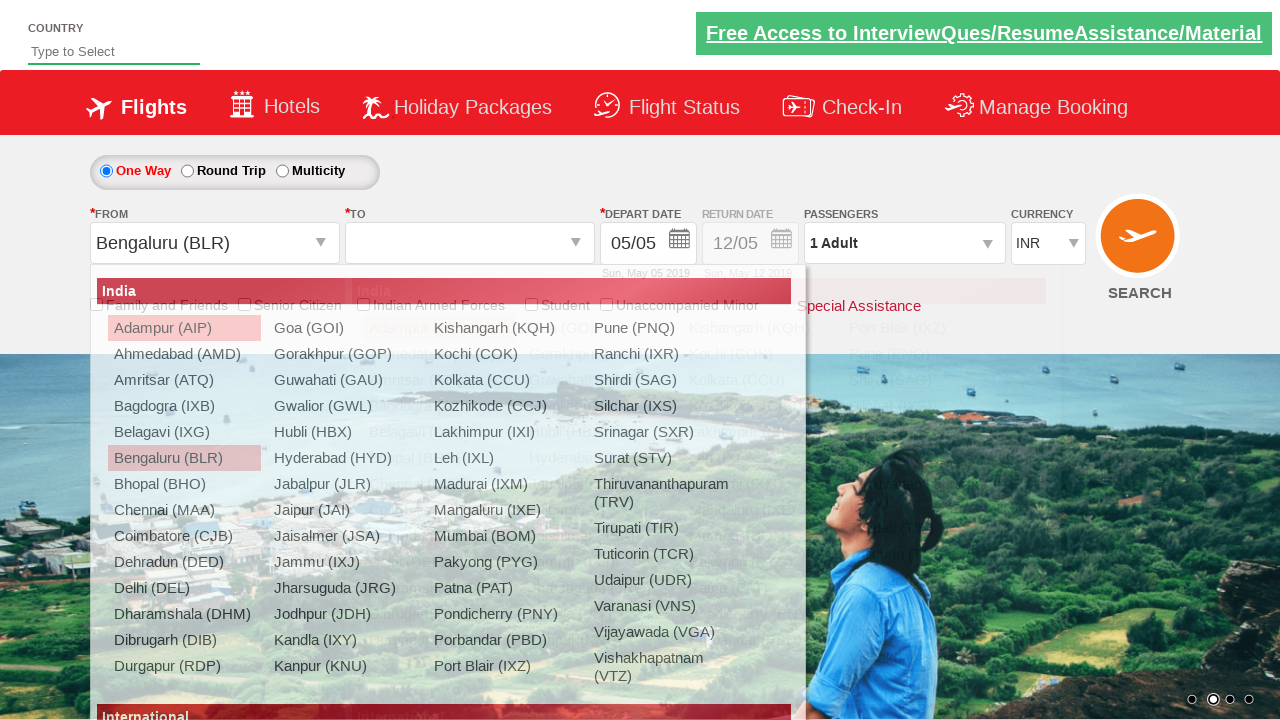

Clicked destination station dropdown at (470, 243) on #ctl00_mainContent_ddl_destinationStation1_CTXT
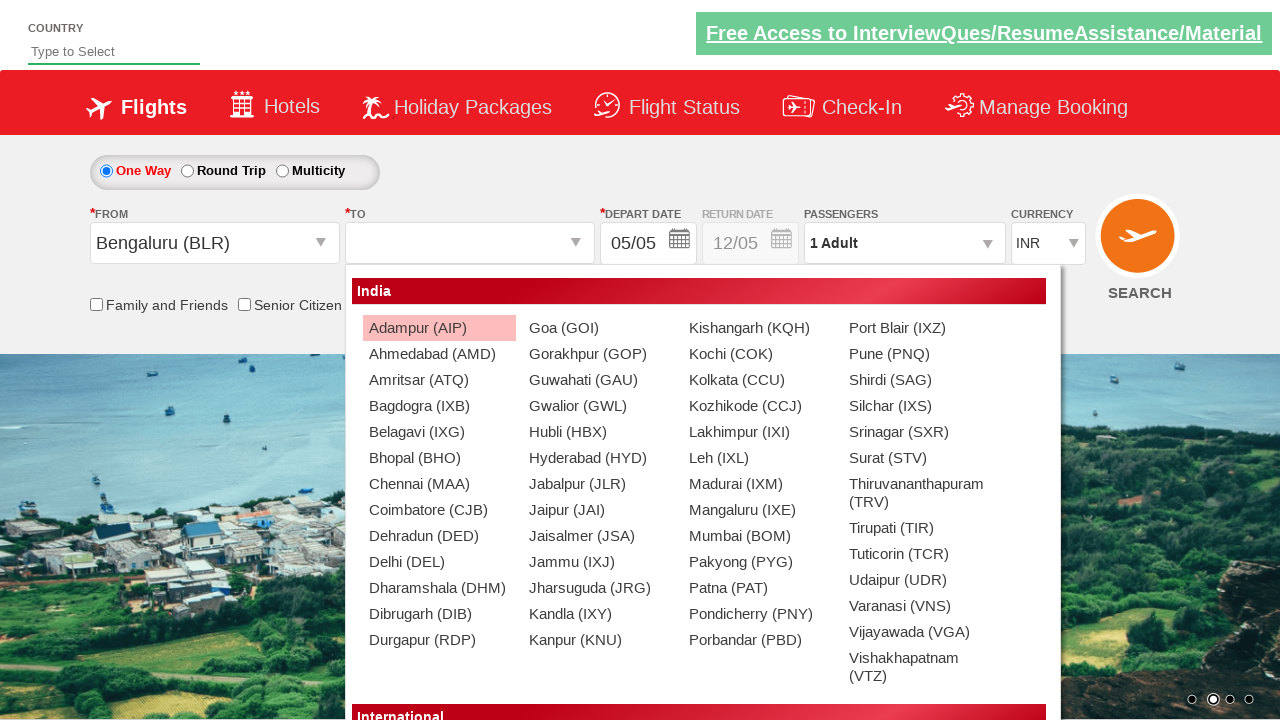

Selected MAA (Chennai) as destination city at (439, 484) on #ctl00_mainContent_ddl_destinationStation1_CTNR a[value='MAA']
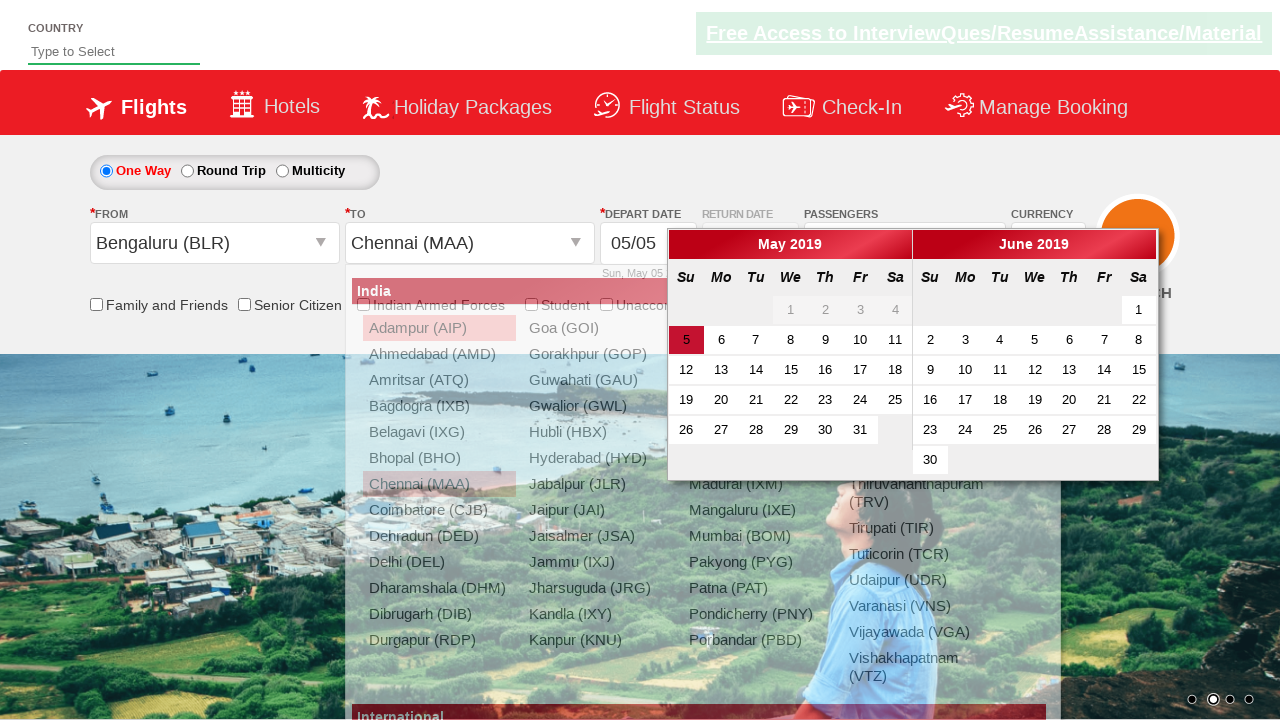

Selected current date for travel at (686, 340) on .ui-state-default.ui-state-active
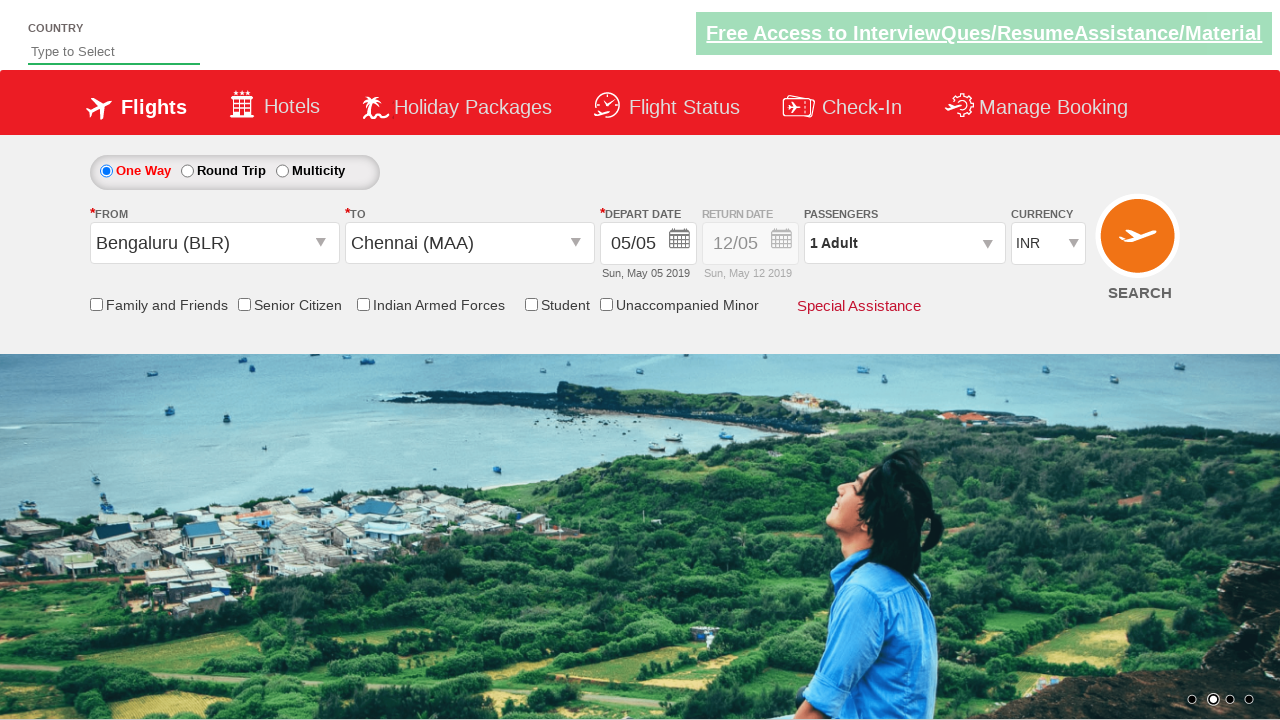

Clicked passenger info dropdown at (904, 243) on #divpaxinfo
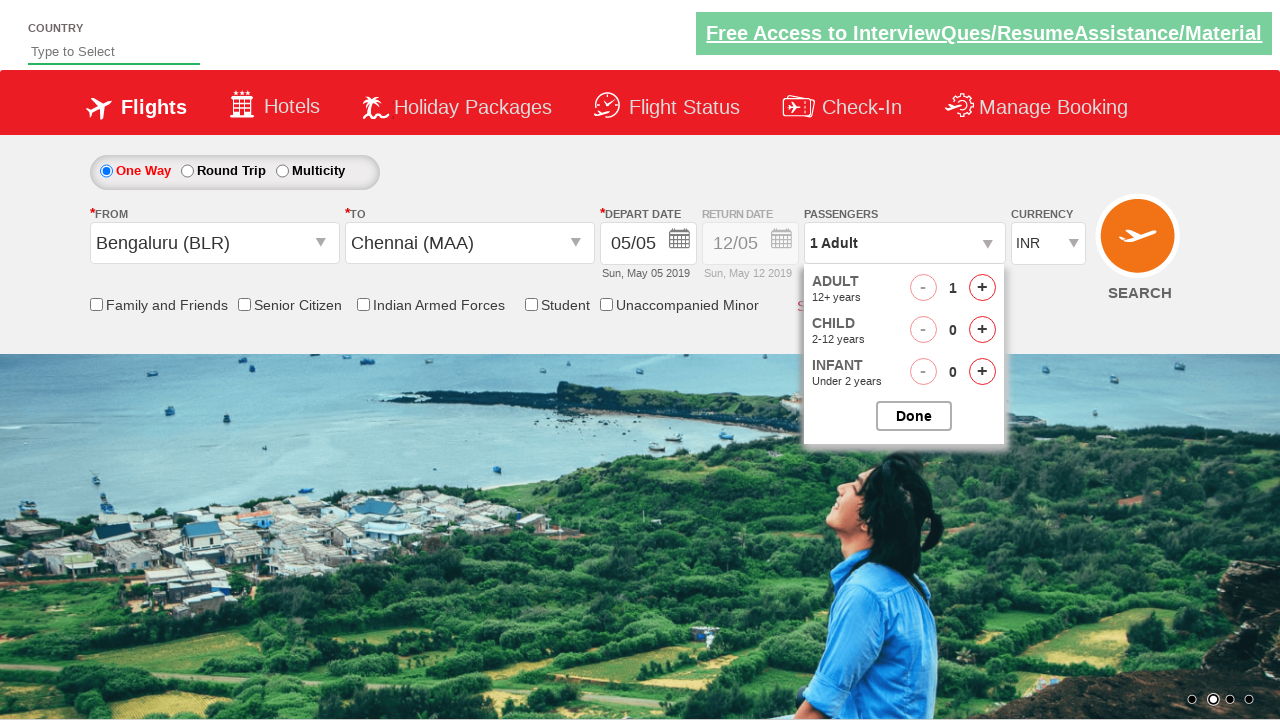

Incremented adult passenger count (iteration 1/4) at (982, 288) on #hrefIncAdt
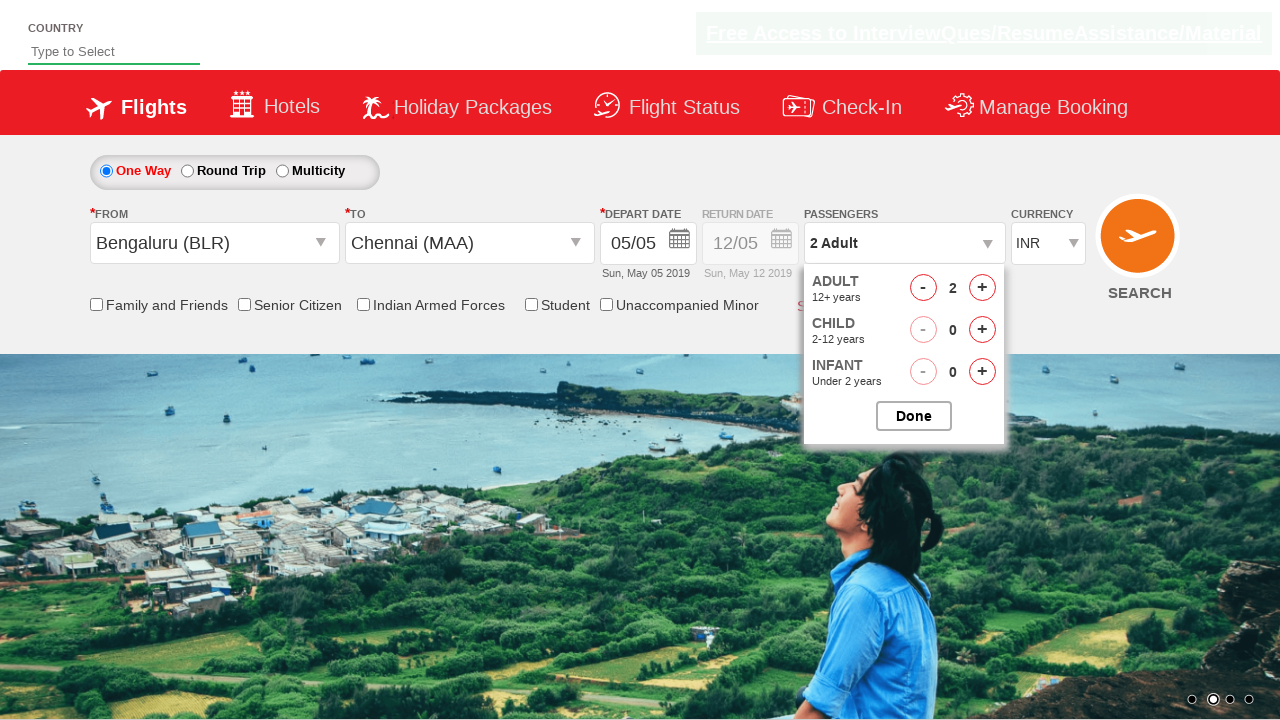

Incremented adult passenger count (iteration 2/4) at (982, 288) on #hrefIncAdt
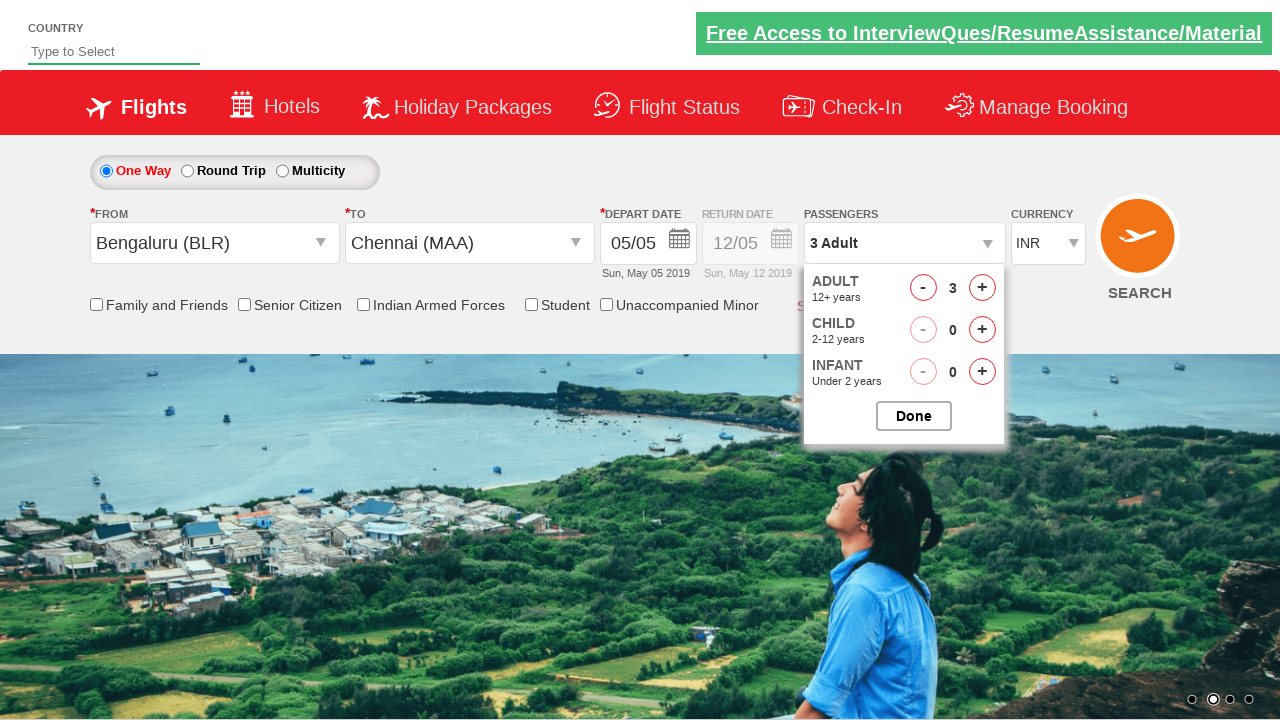

Incremented adult passenger count (iteration 3/4) at (982, 288) on #hrefIncAdt
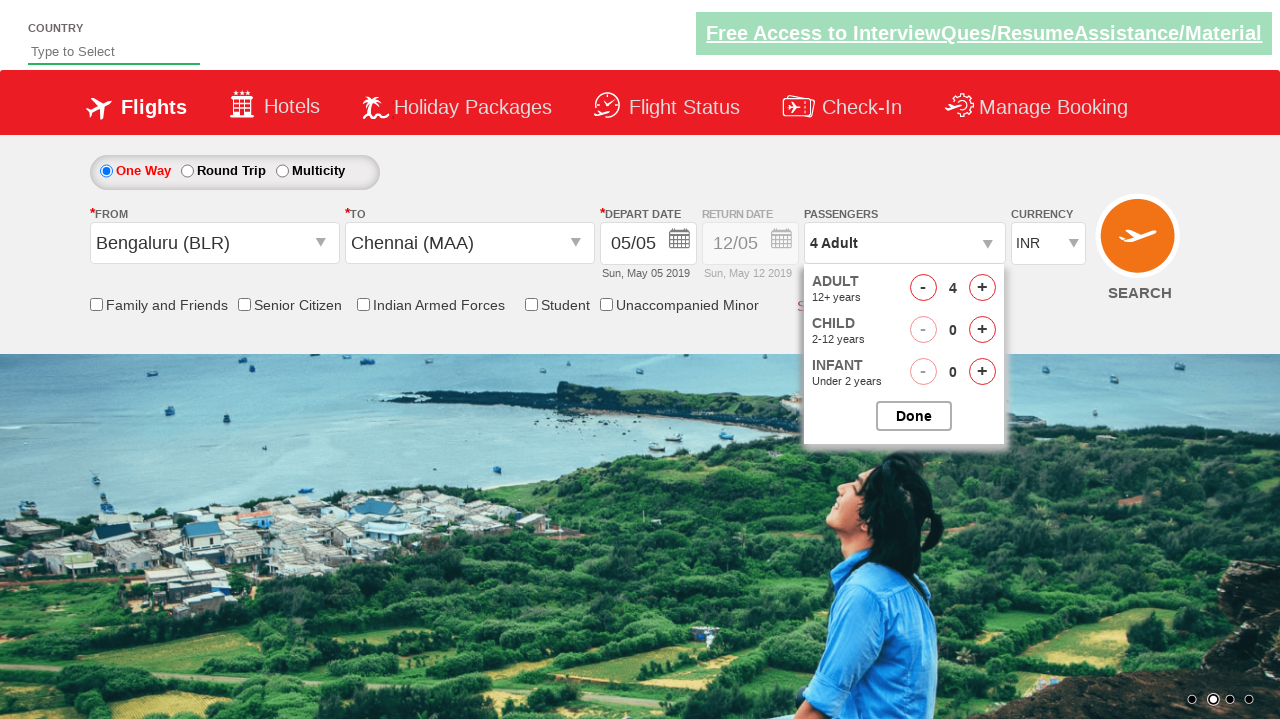

Incremented adult passenger count (iteration 4/4) at (982, 288) on #hrefIncAdt
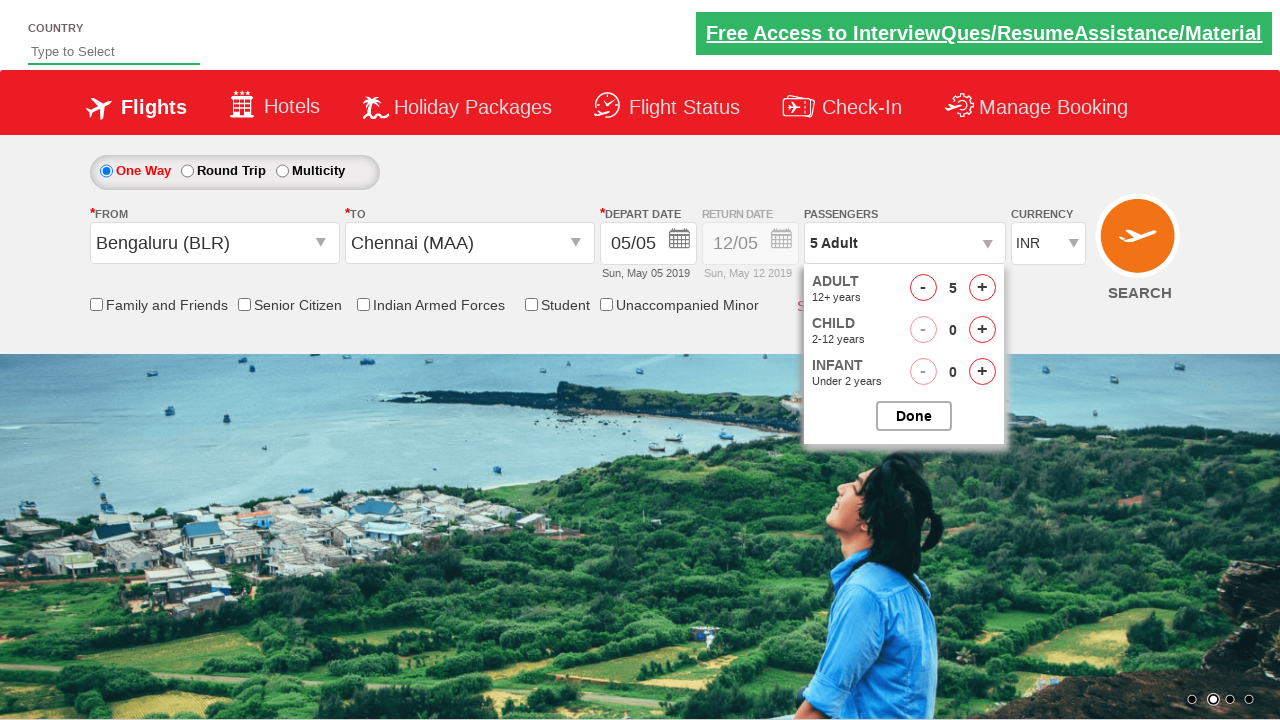

Selected one-way trip type at (106, 171) on #ctl00_mainContent_rbtnl_Trip_0
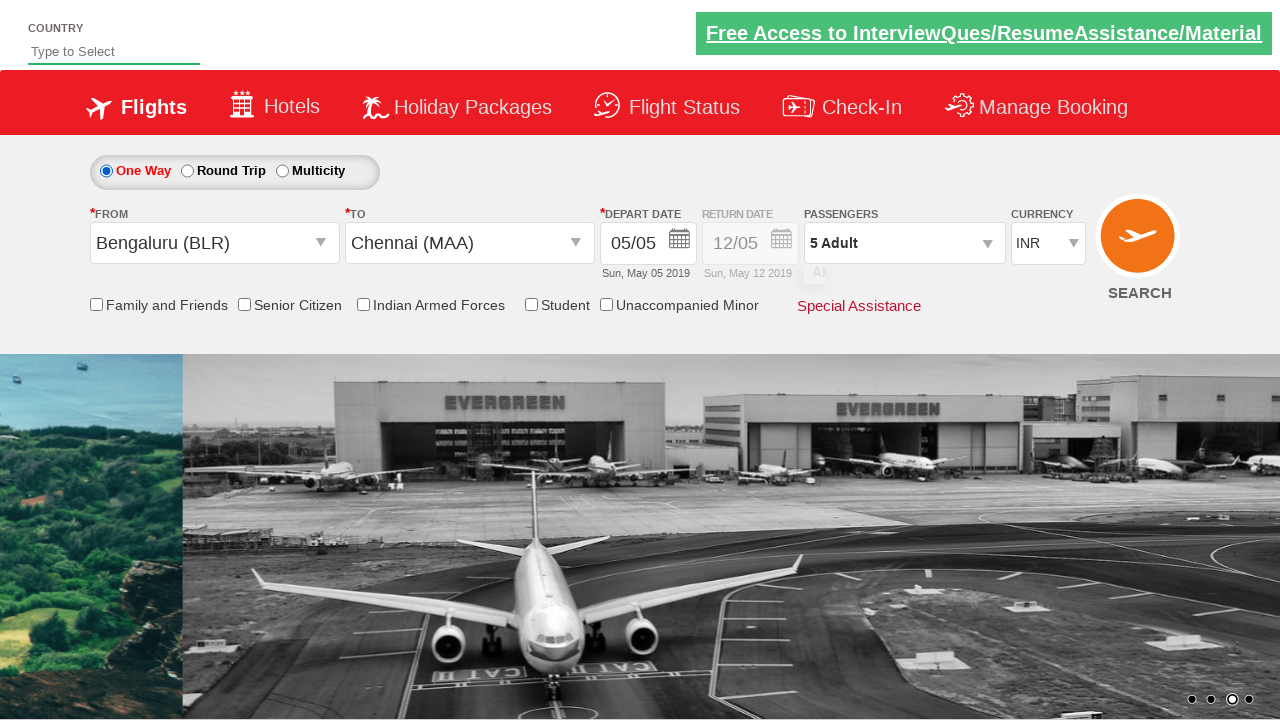

Selected friends and family discount option at (96, 304) on input[id*='friendsandfamily']
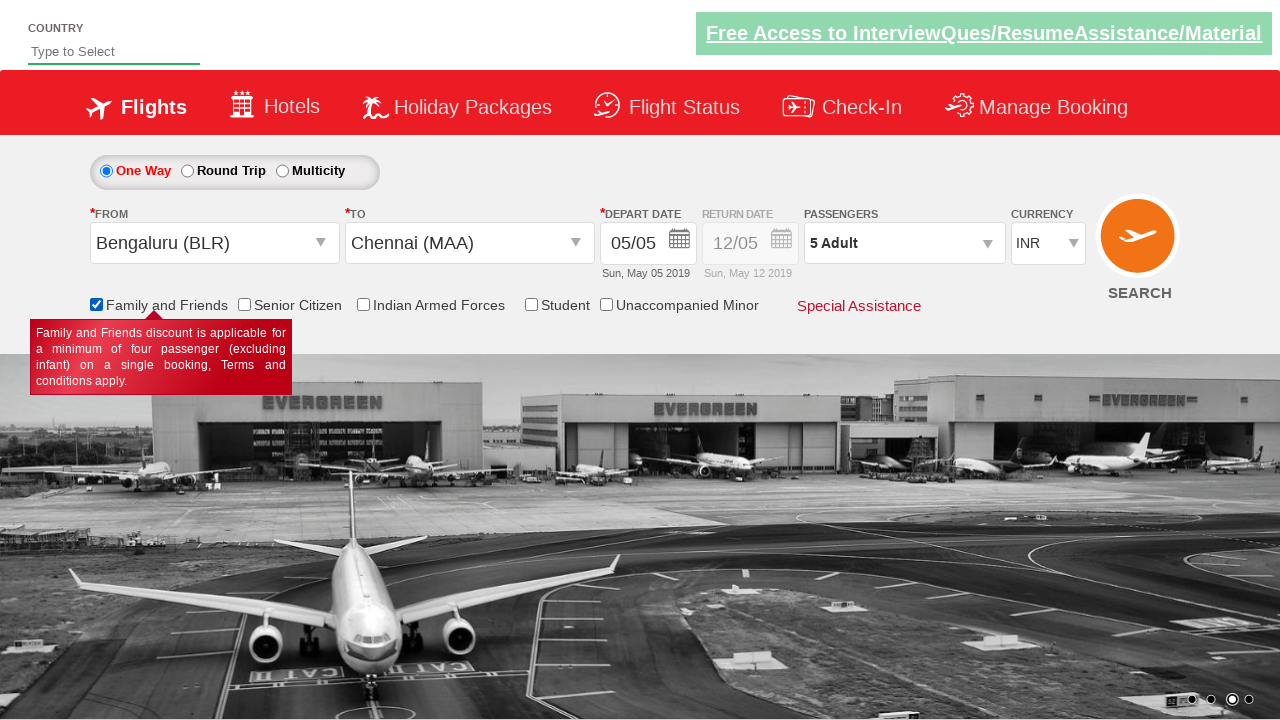

Selected USD currency from dropdown on #ctl00_mainContent_DropDownListCurrency
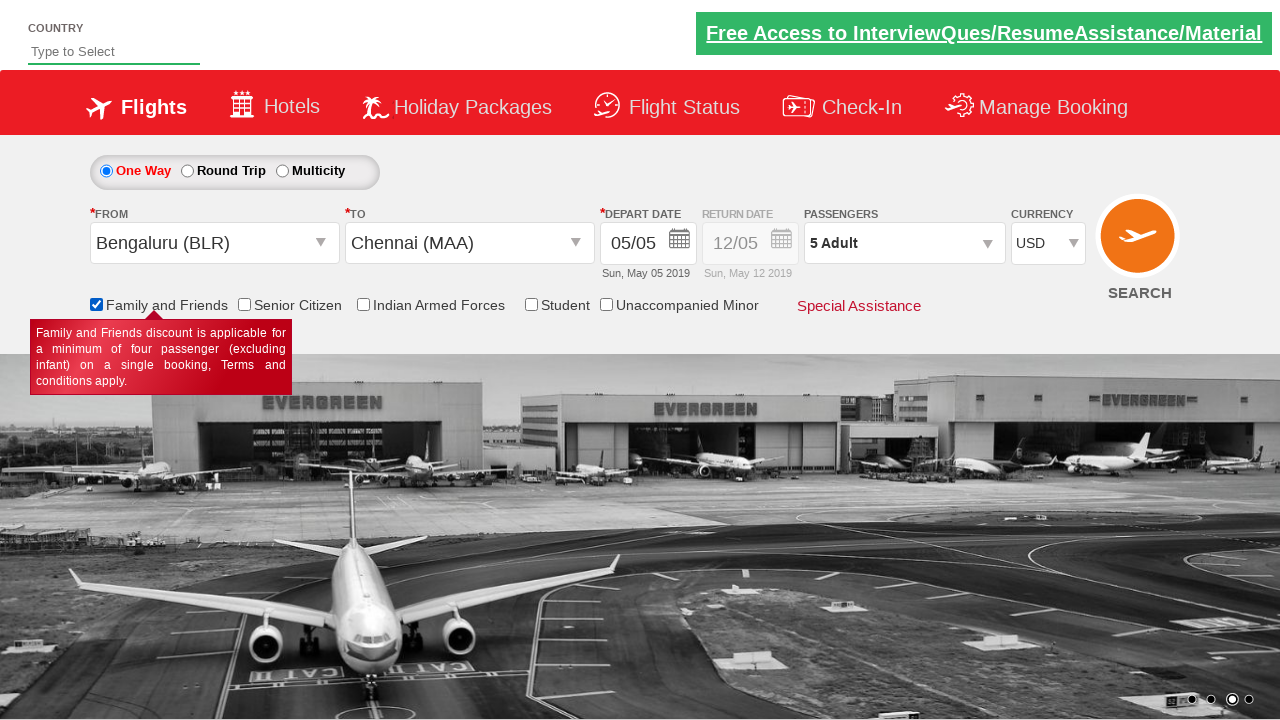

Clicked Find Flights button to submit search at (1140, 245) on input[name='ctl00$mainContent$btn_FindFlights']
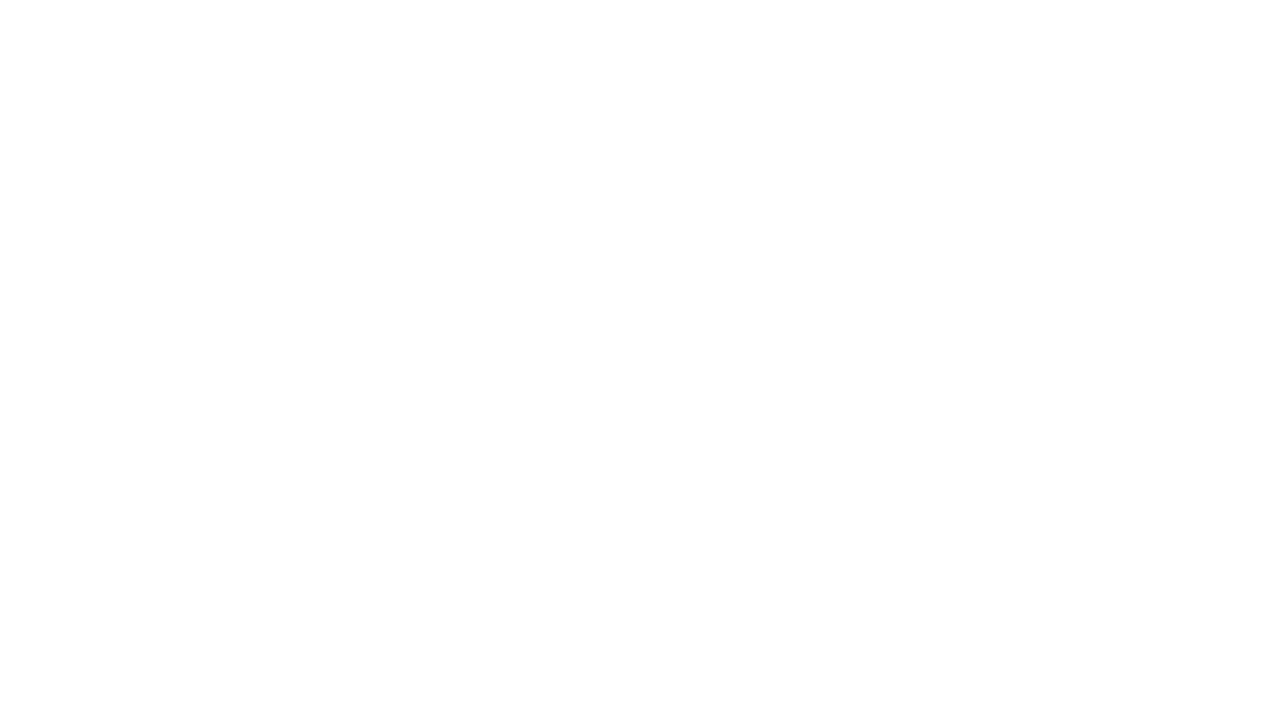

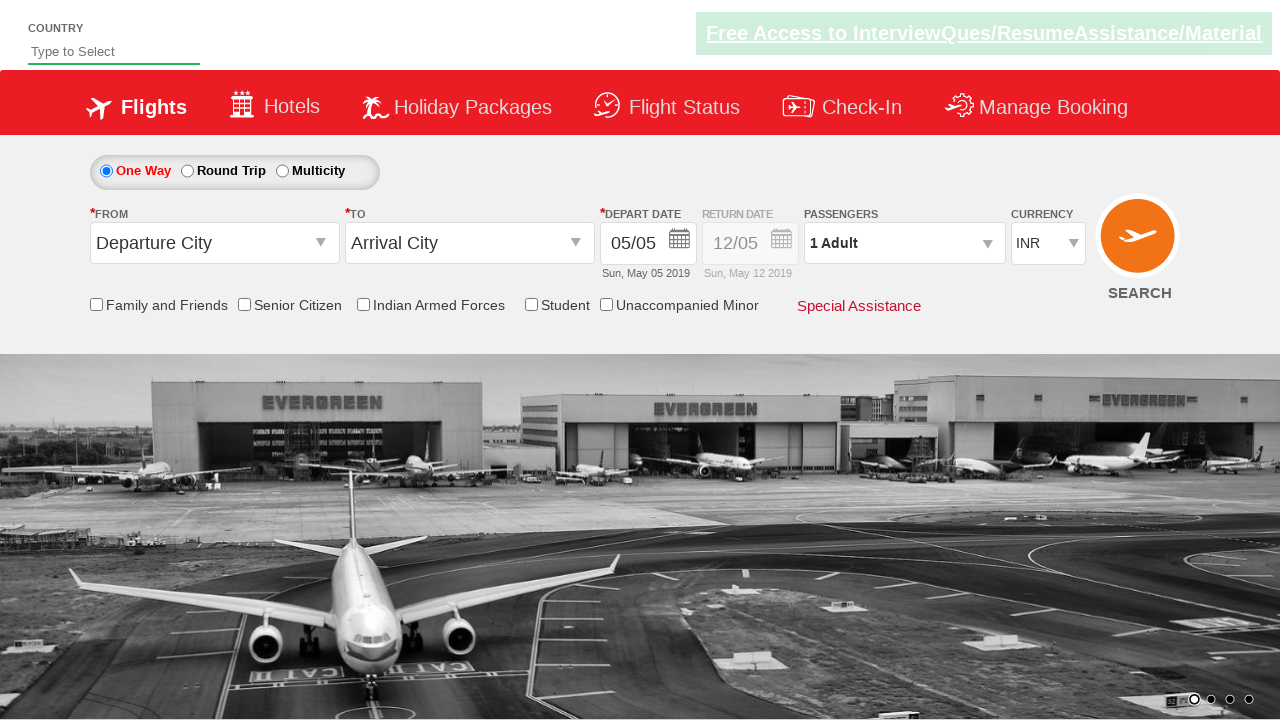